Tests JavaScript alert handling by clicking the first alert button, accepting the alert, and verifying the success message is displayed

Starting URL: https://the-internet.herokuapp.com/javascript_alerts

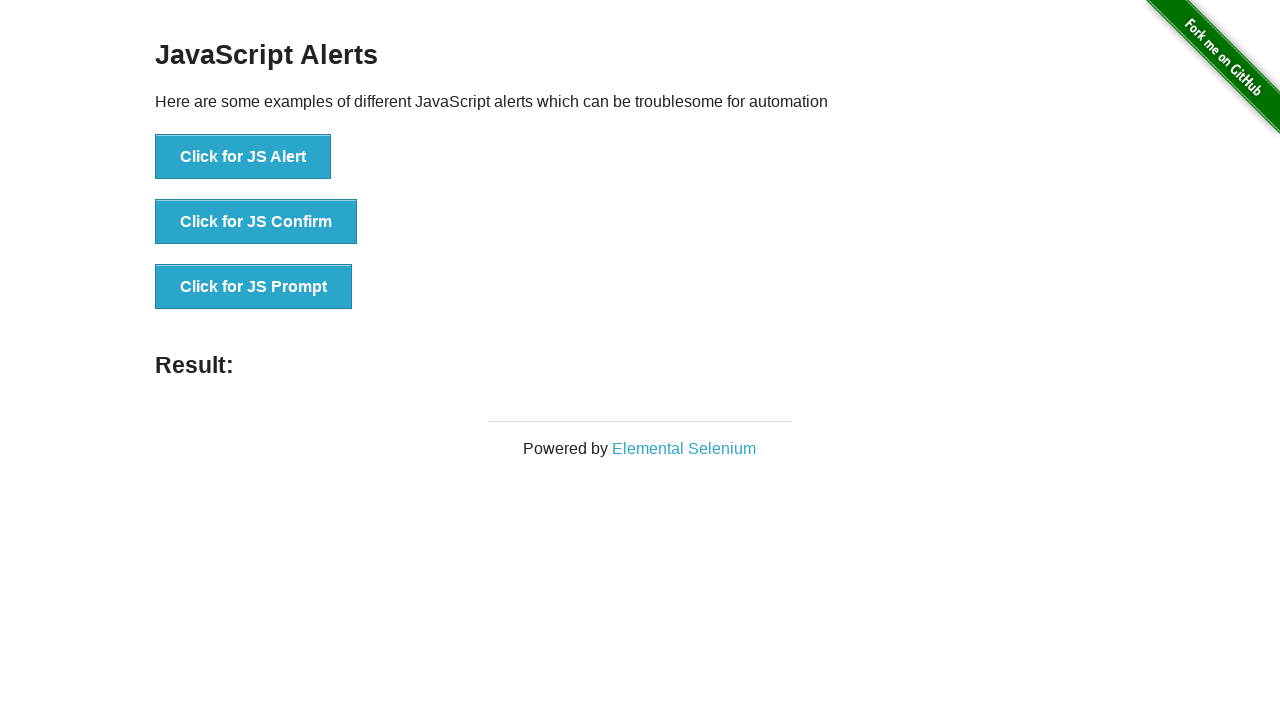

Clicked the 'Click for JS Alert' button to trigger JavaScript alert at (243, 157) on xpath=//*[text()='Click for JS Alert']
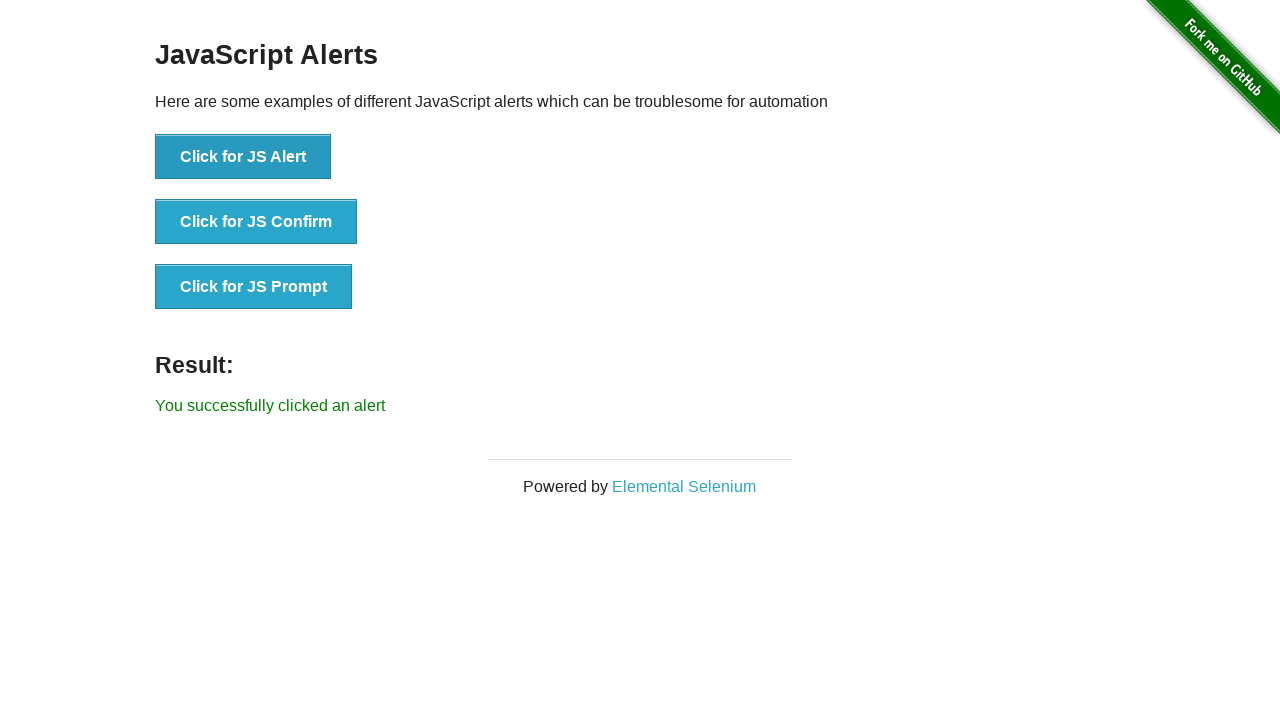

Set up dialog handler to automatically accept alerts
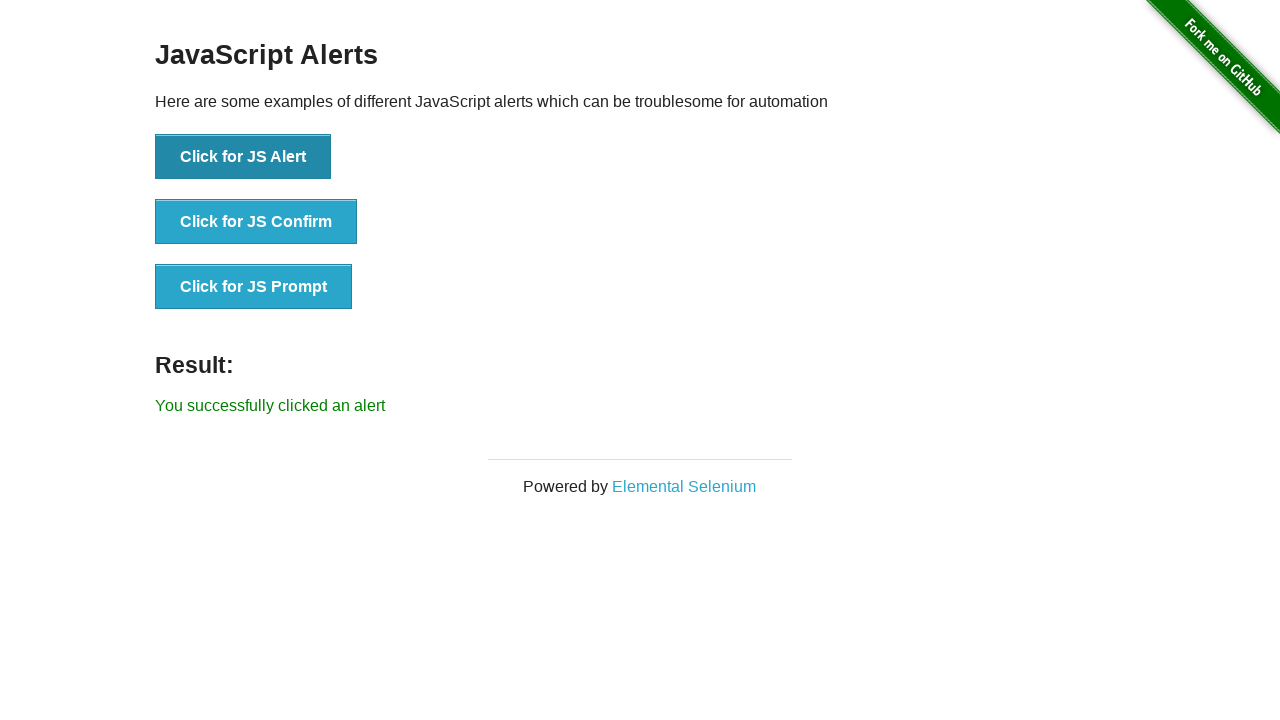

Clicked the 'Click for JS Alert' button again to trigger and auto-accept the alert at (243, 157) on xpath=//*[text()='Click for JS Alert']
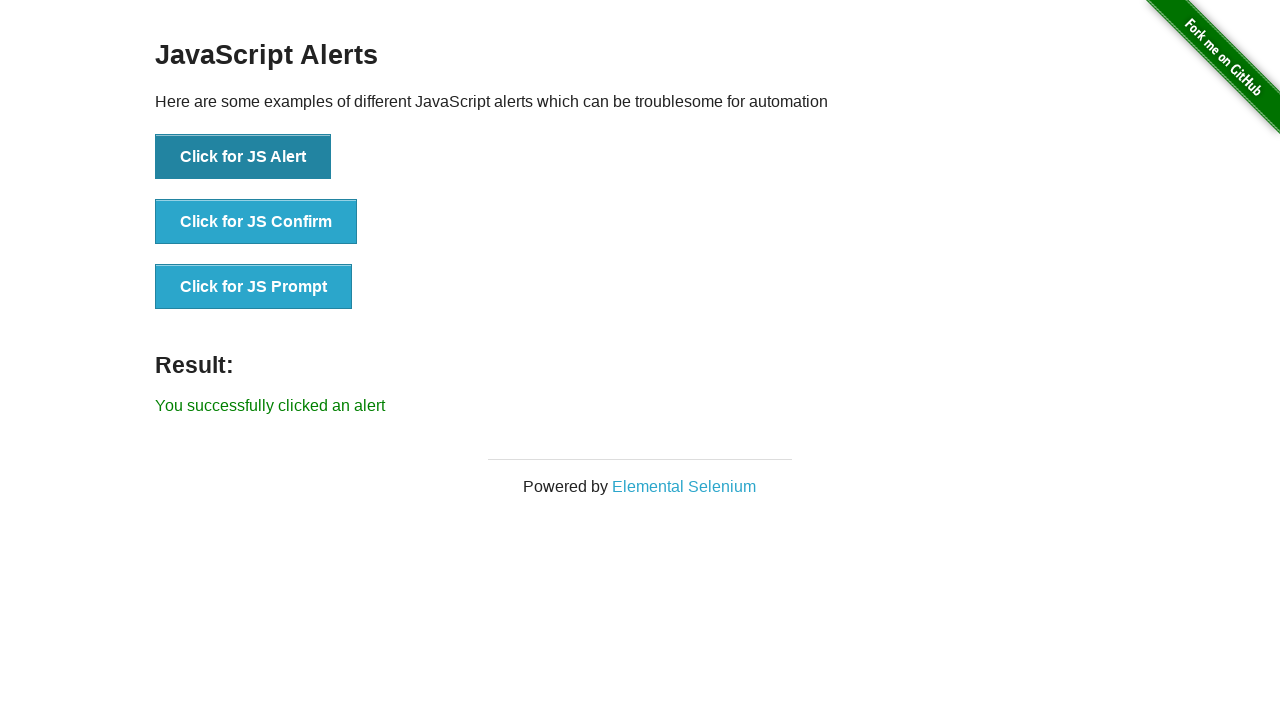

Waited for result message element to appear
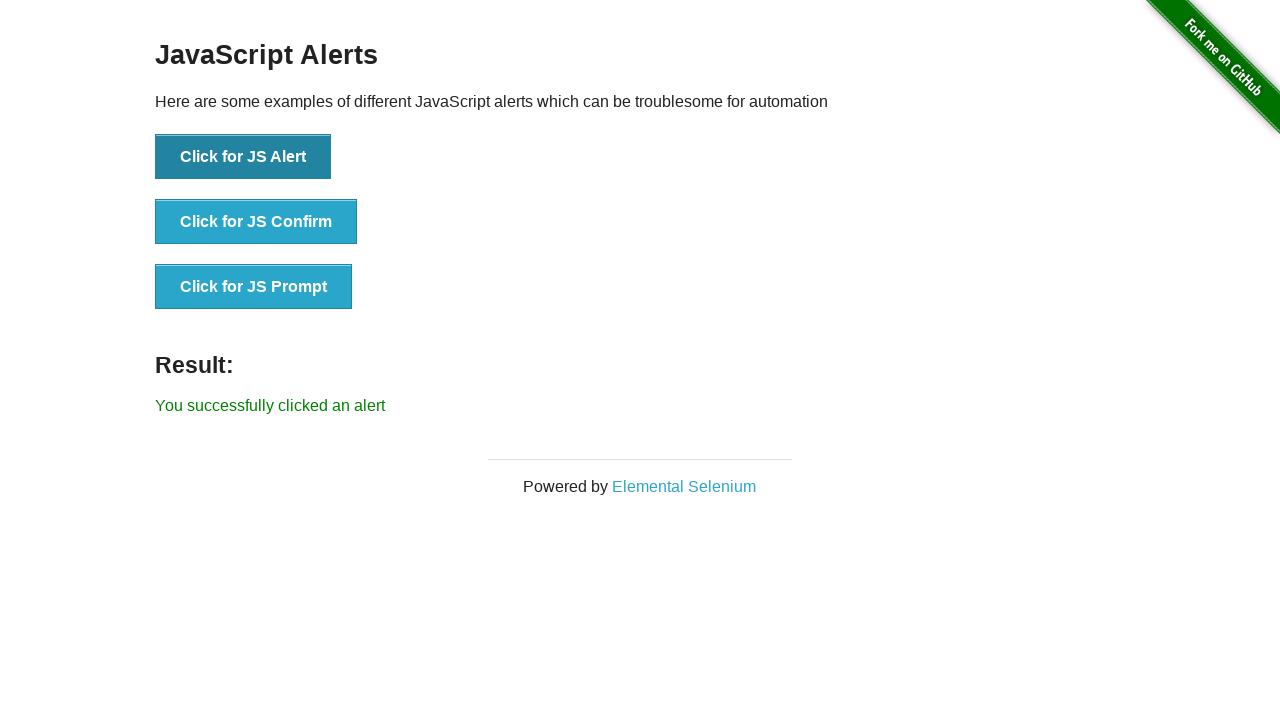

Retrieved the result message text content
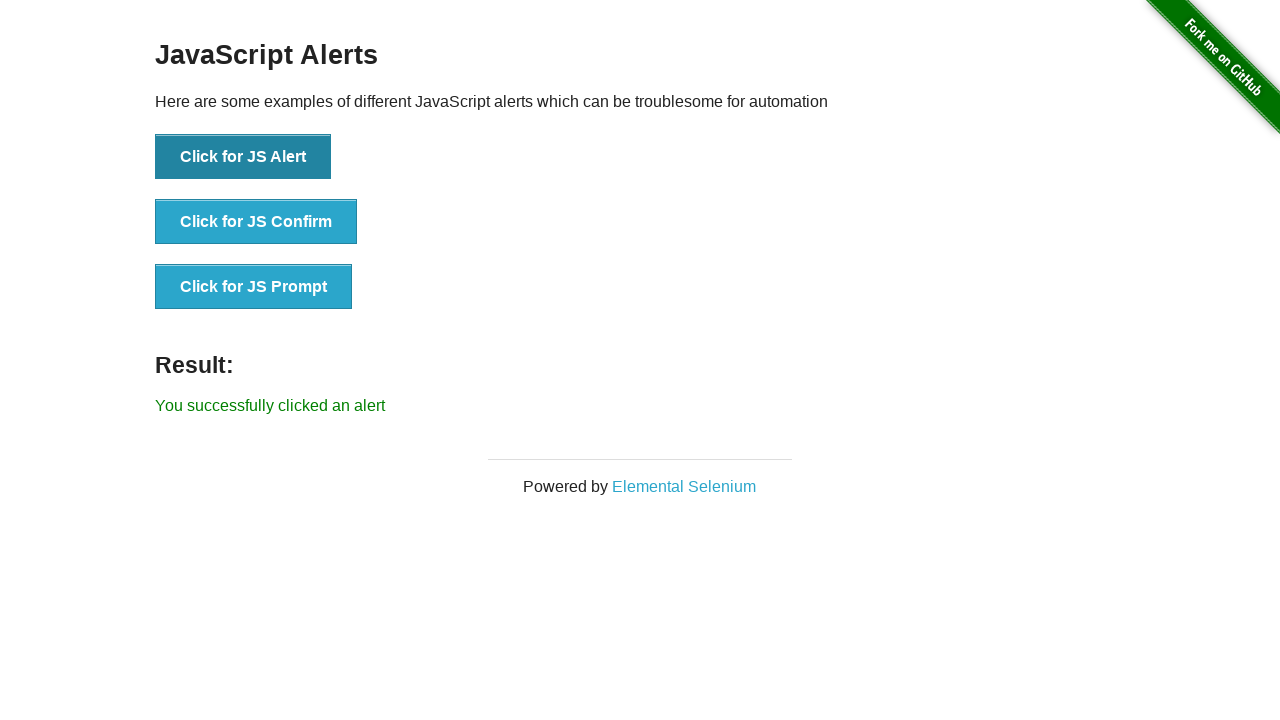

Verified success message 'You successfully clicked an alert' is displayed
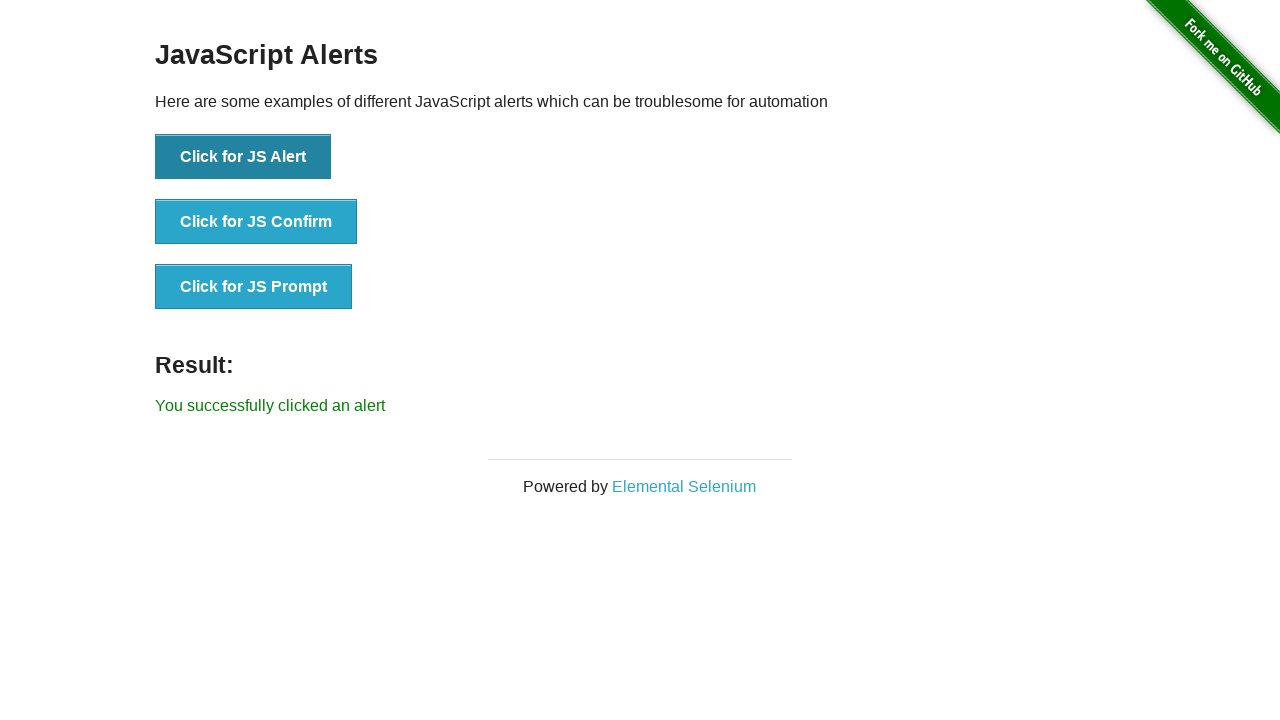

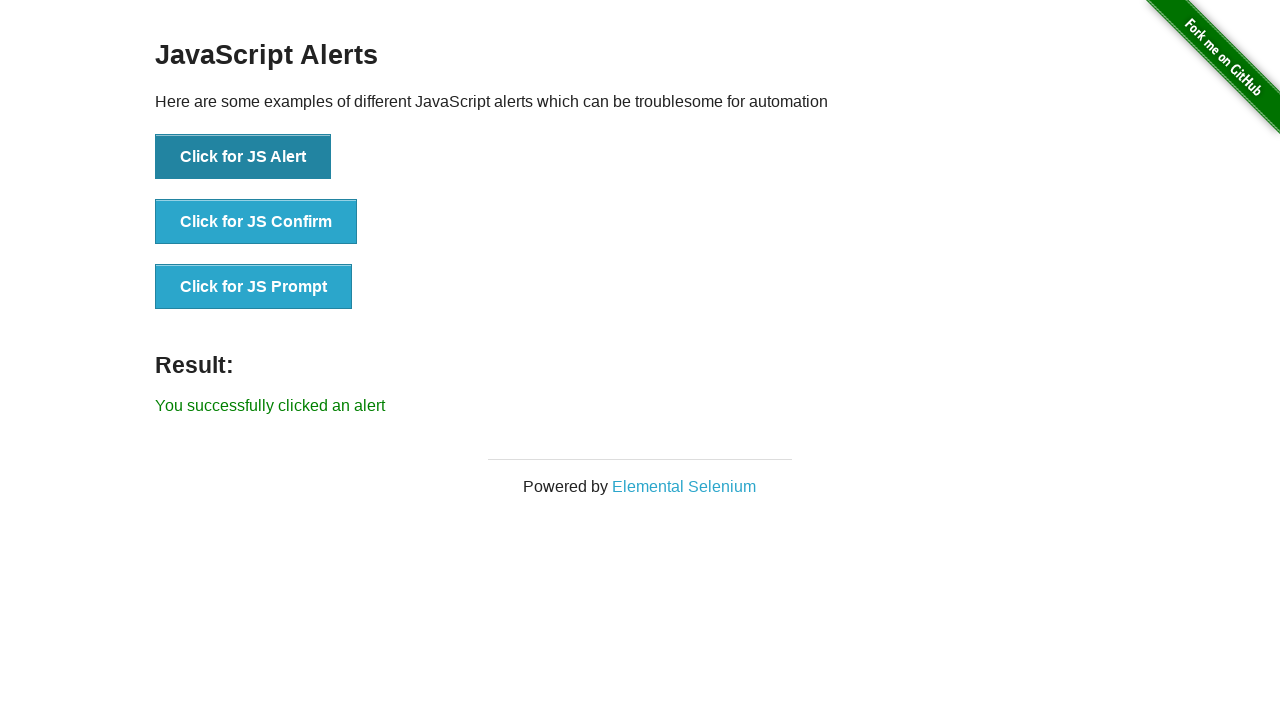